Tests checkbox functionality by verifying initial states of two checkboxes, then clicking each checkbox multiple times to toggle their checked states.

Starting URL: https://the-internet.herokuapp.com/checkboxes

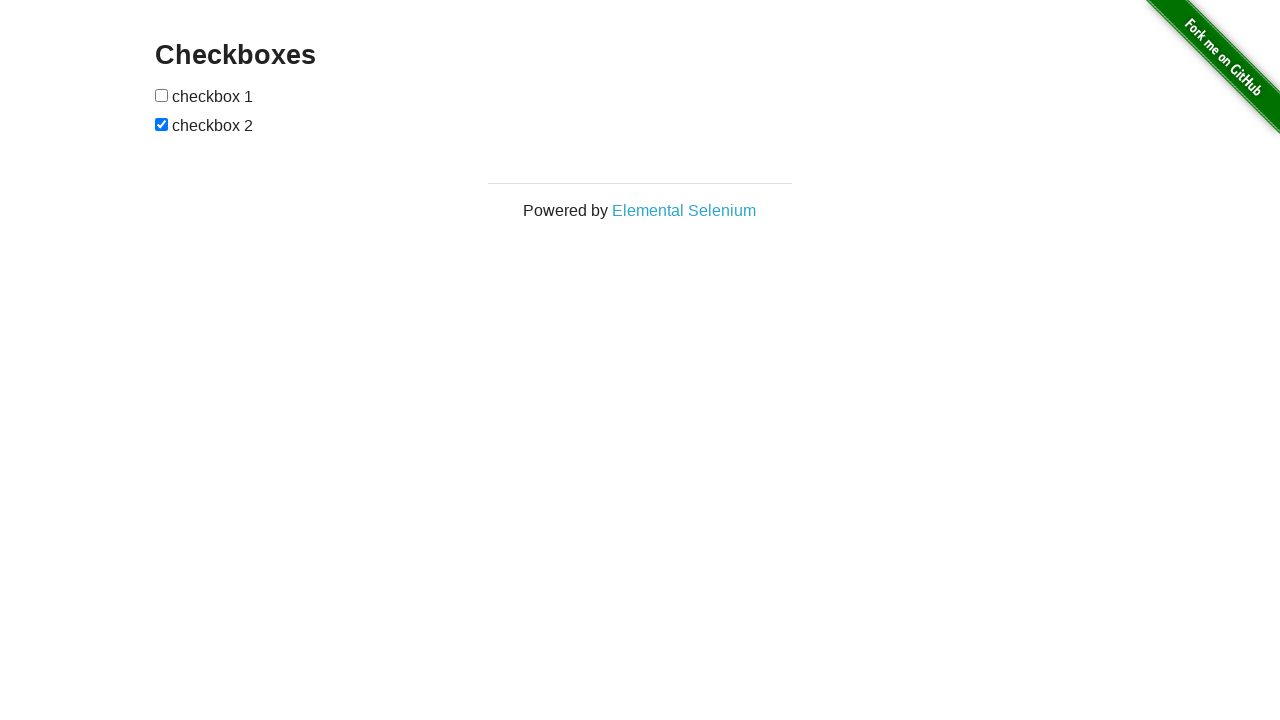

Page title 'Checkboxes' loaded
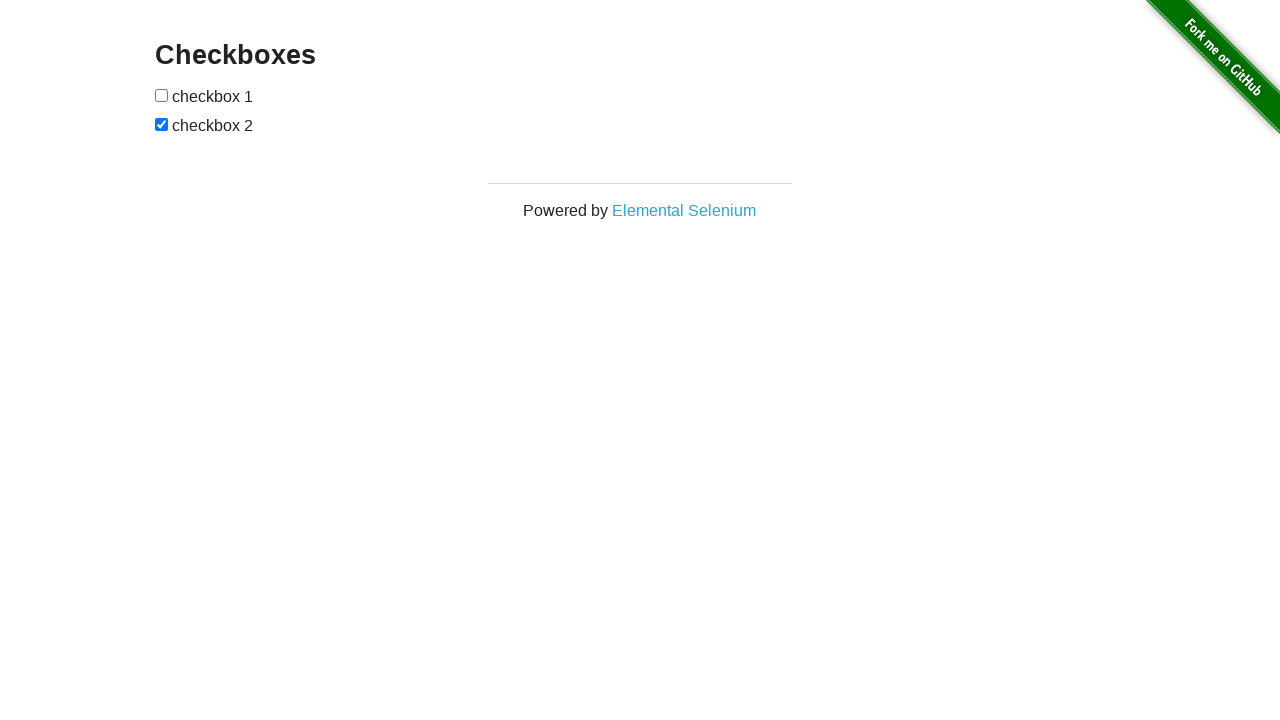

Checkboxes form is visible
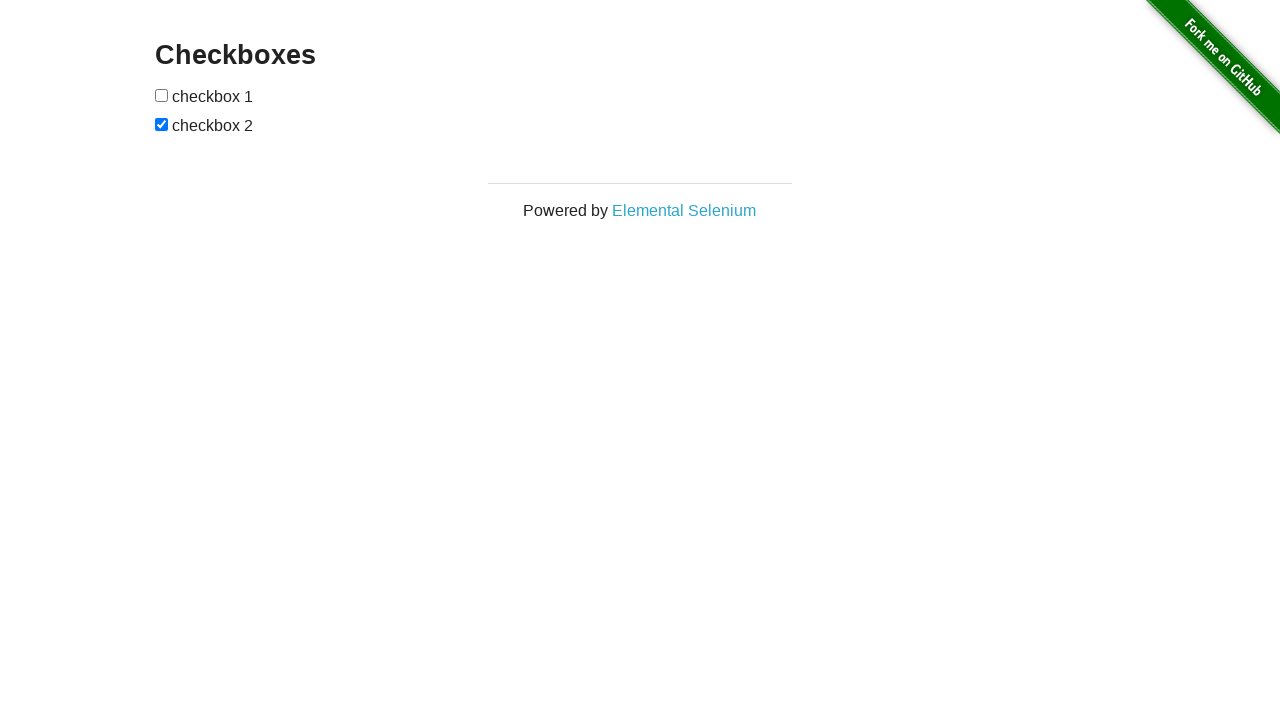

Located first checkbox element
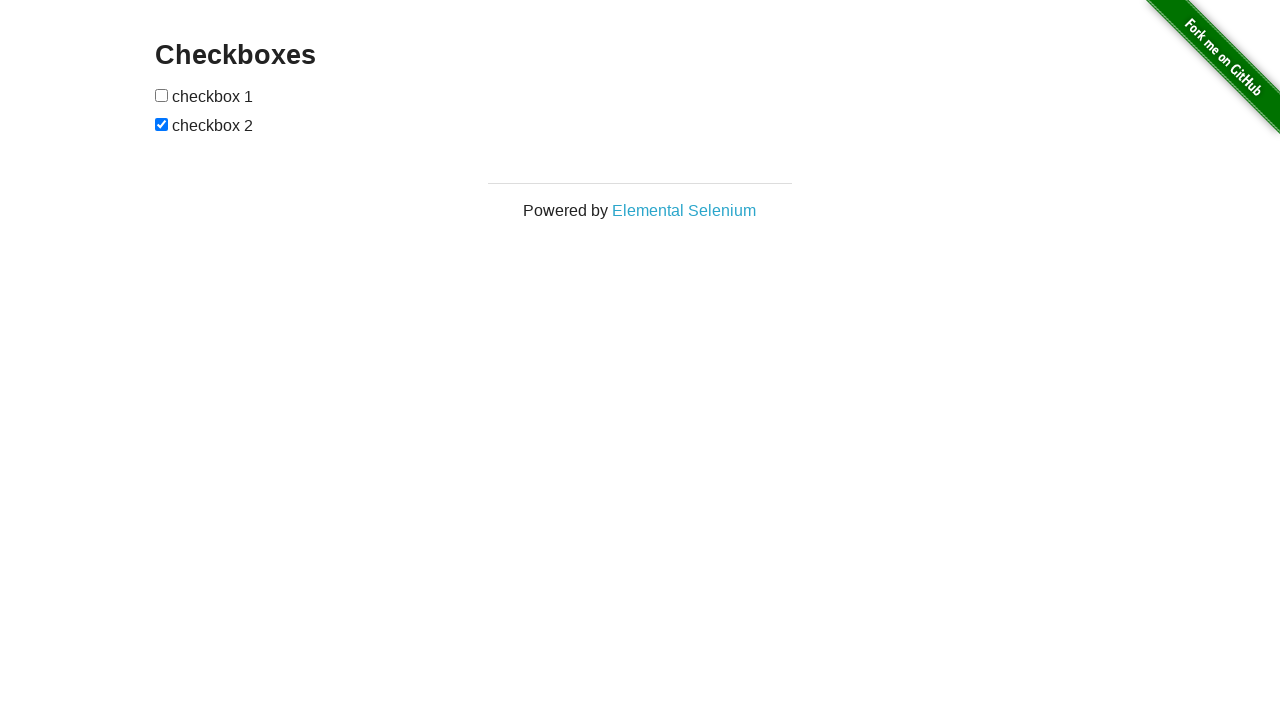

Located second checkbox element
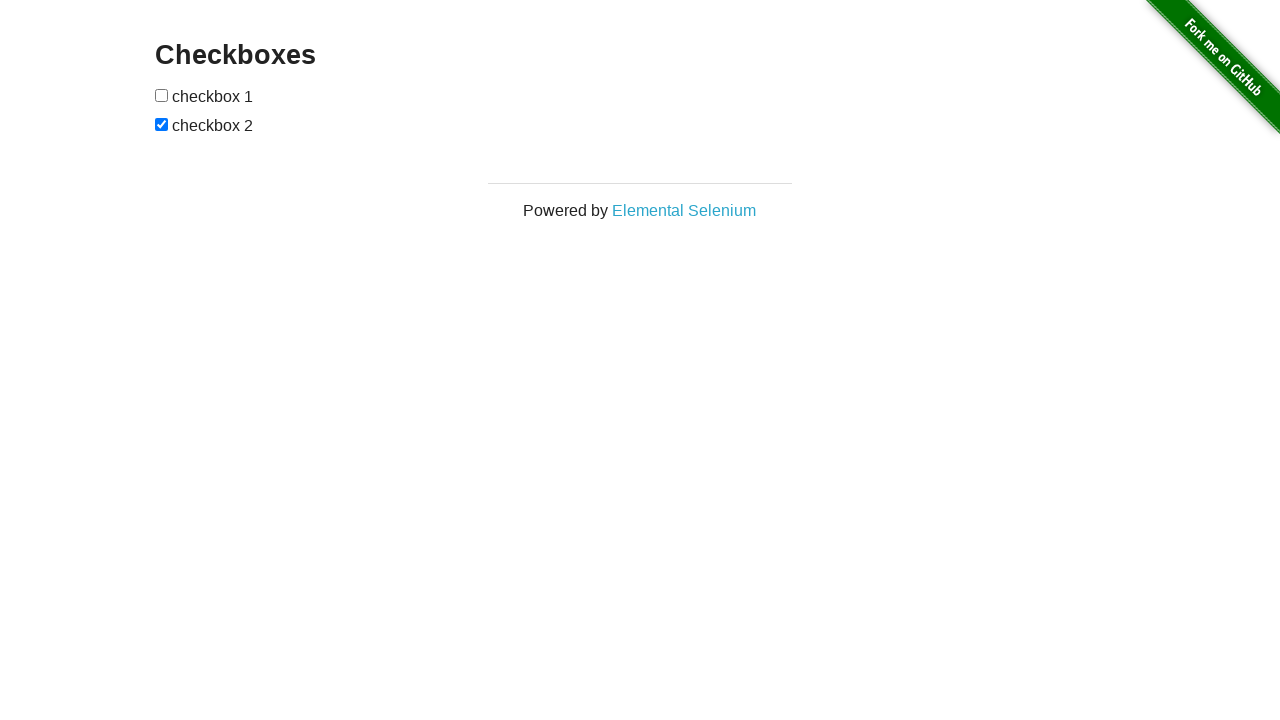

First checkbox is visible
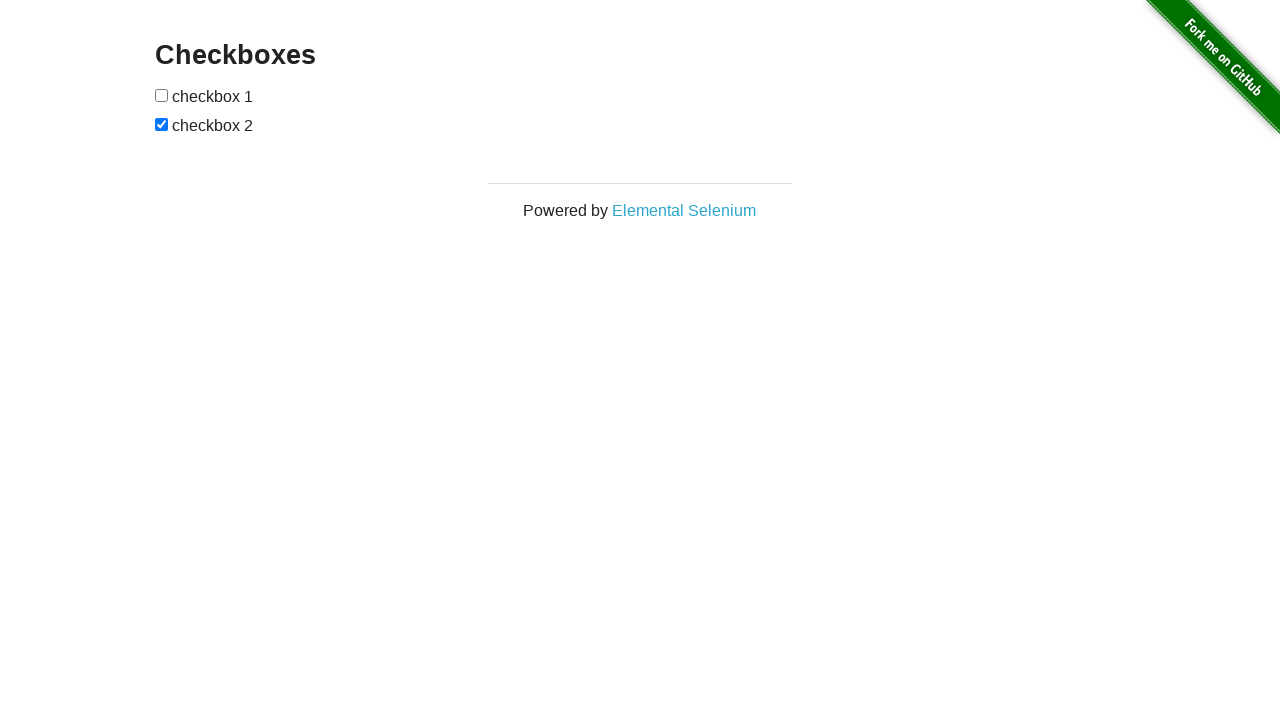

First checkbox is initially unchecked
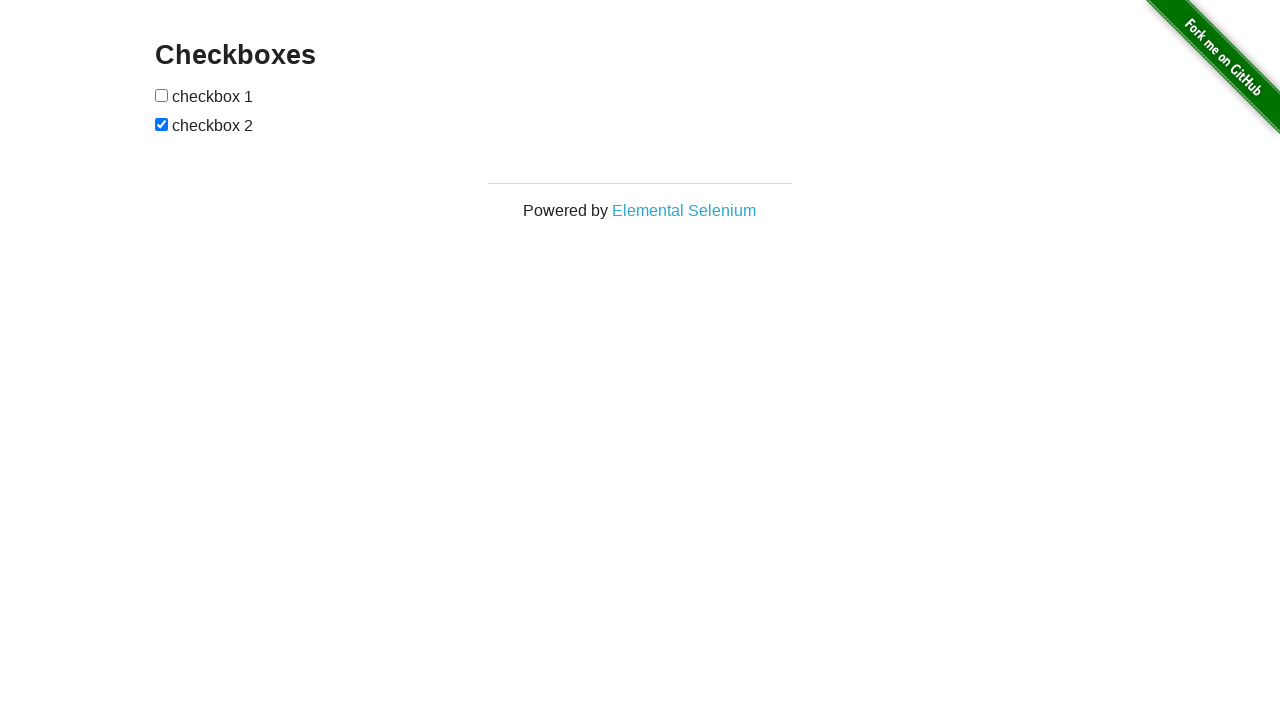

Second checkbox is visible
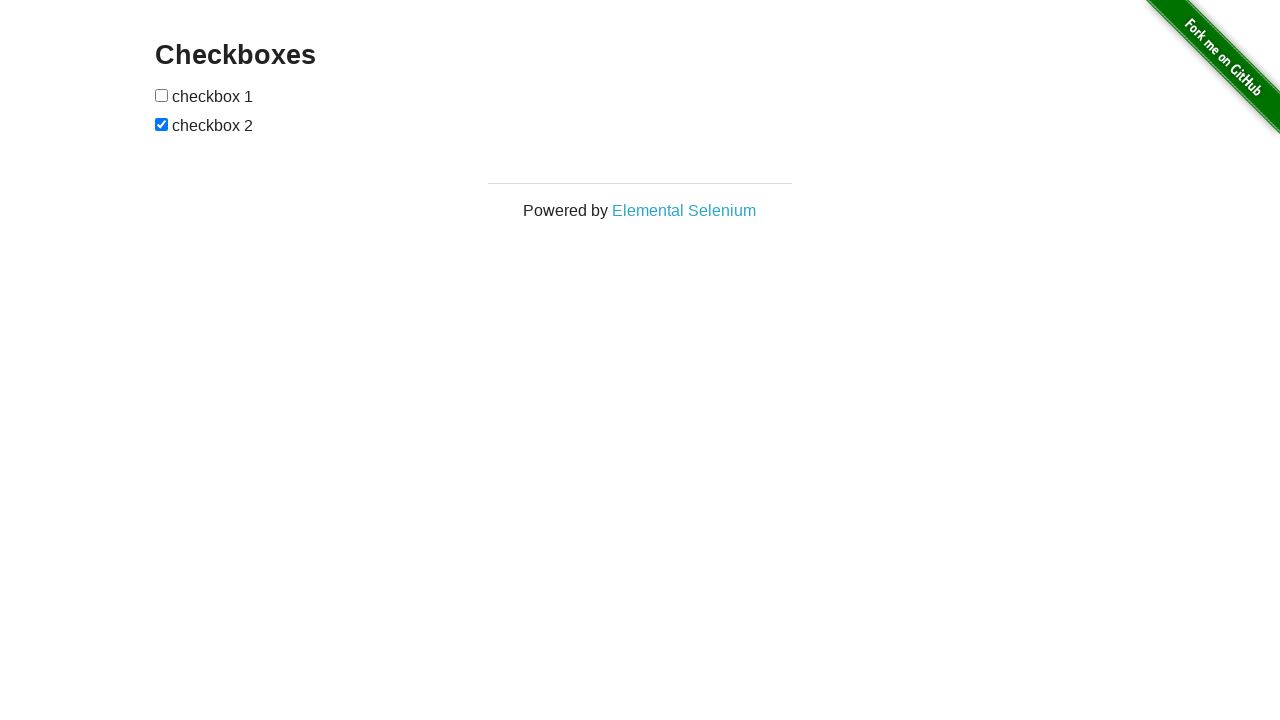

Second checkbox is initially checked
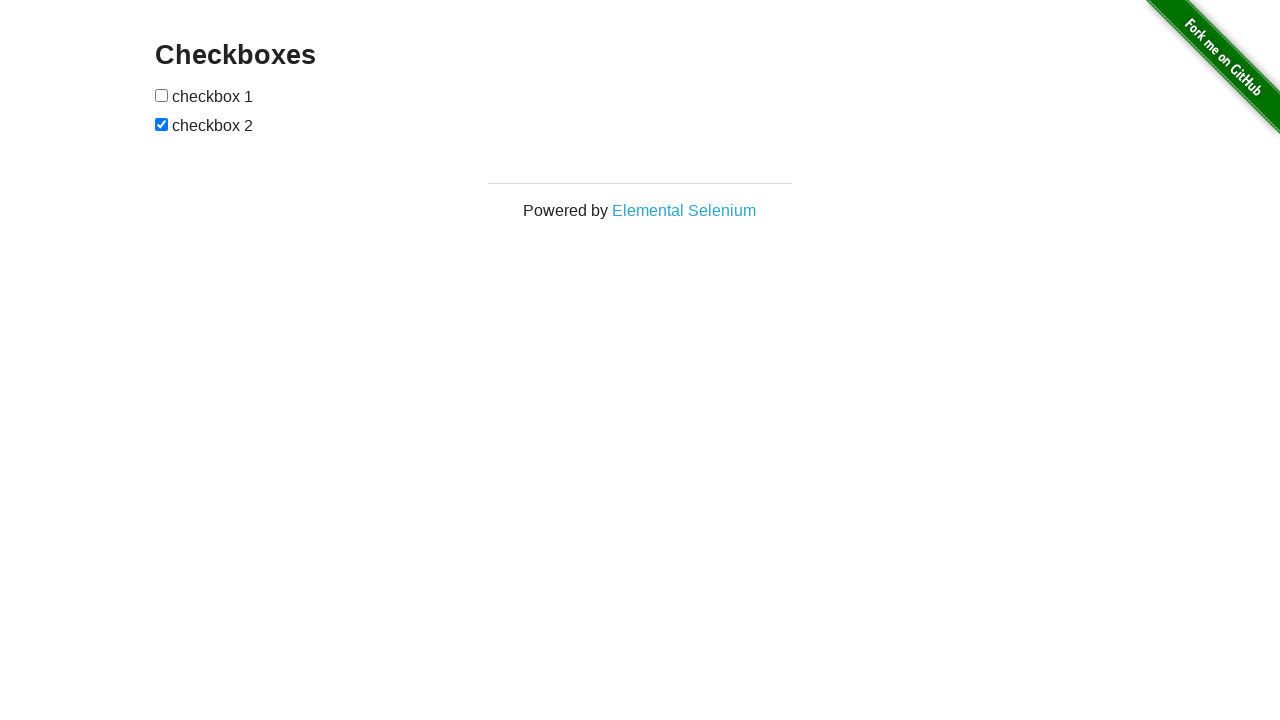

Clicked first checkbox to check it at (162, 95) on xpath=//form[@id='checkboxes']/input >> nth=0
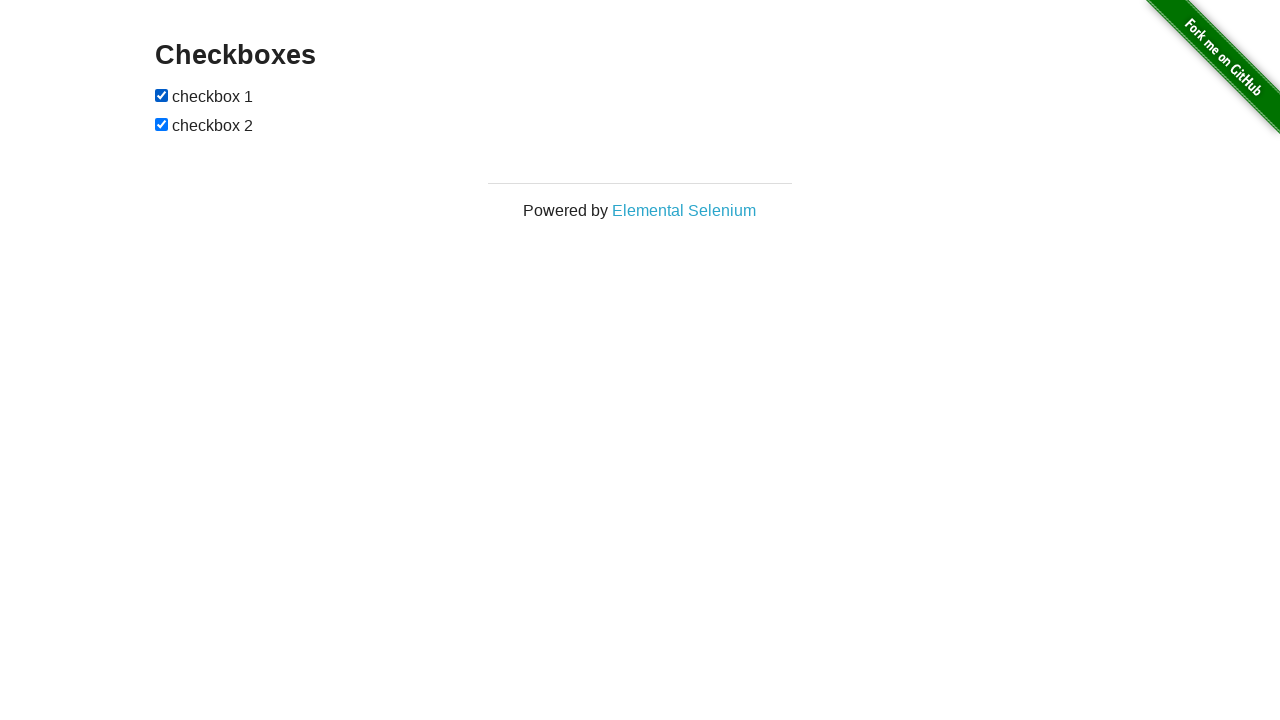

First checkbox is now checked
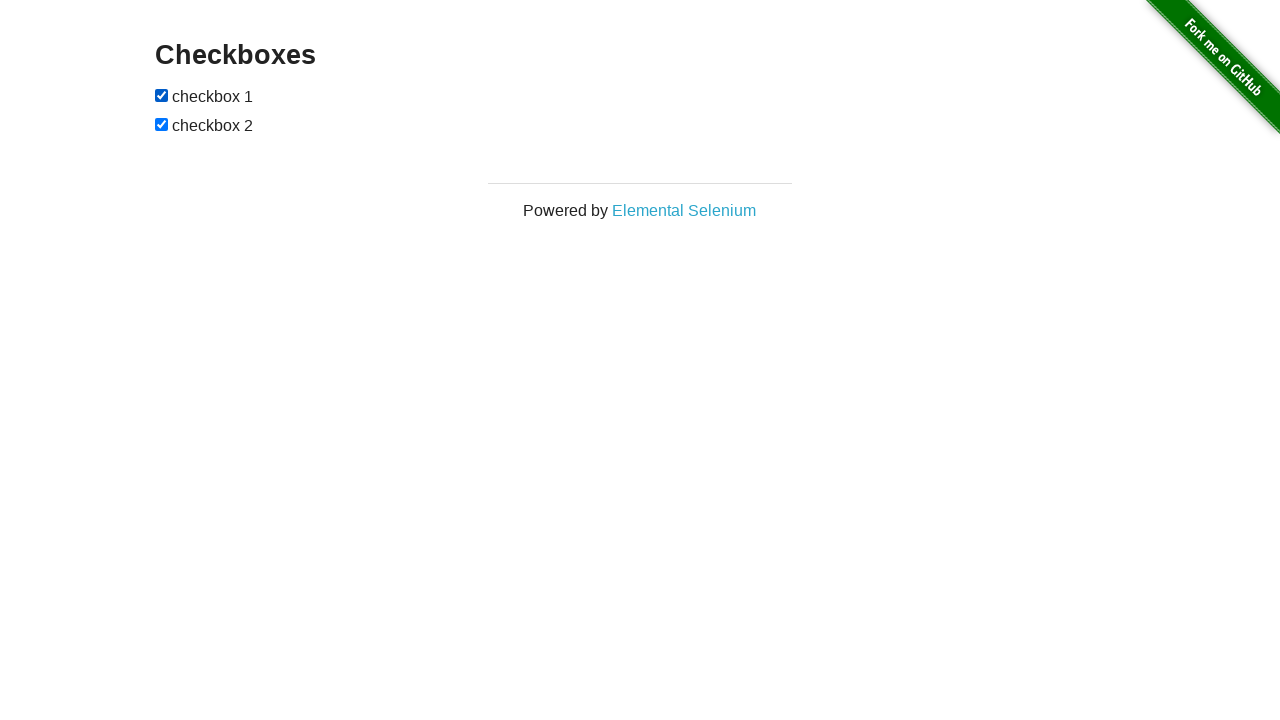

Clicked first checkbox to uncheck it at (162, 95) on xpath=//form[@id='checkboxes']/input >> nth=0
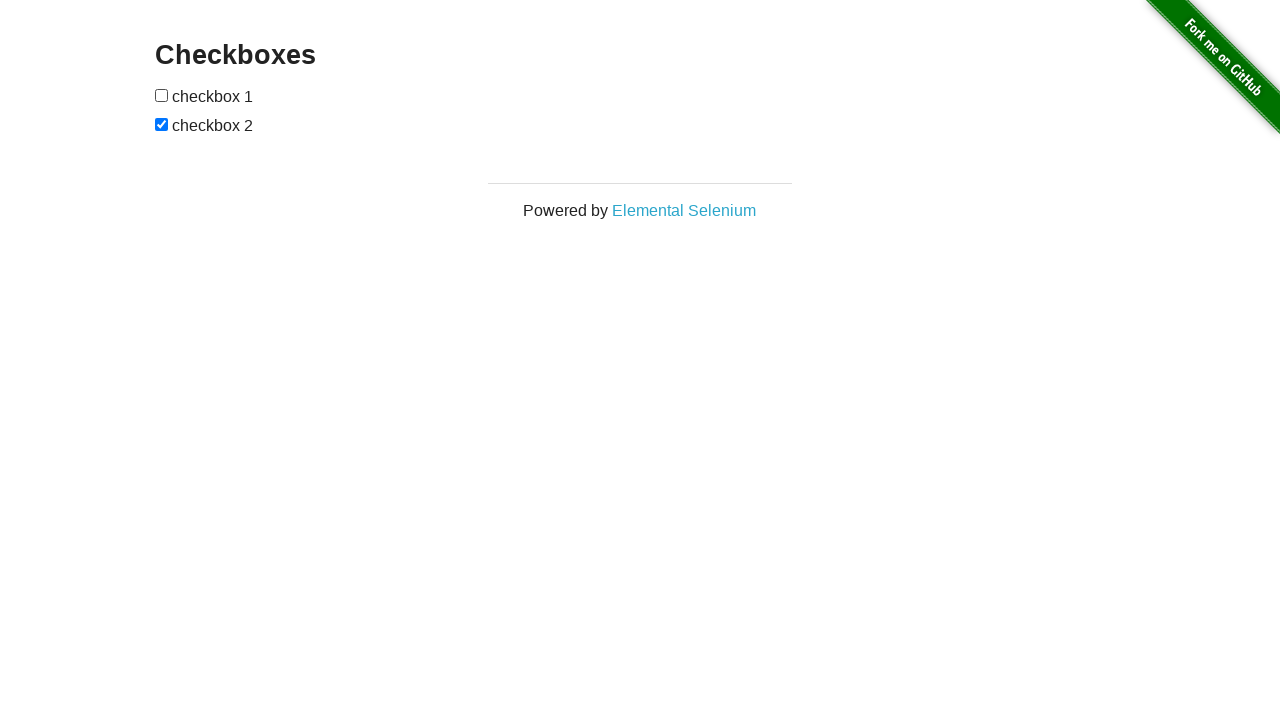

First checkbox is now unchecked
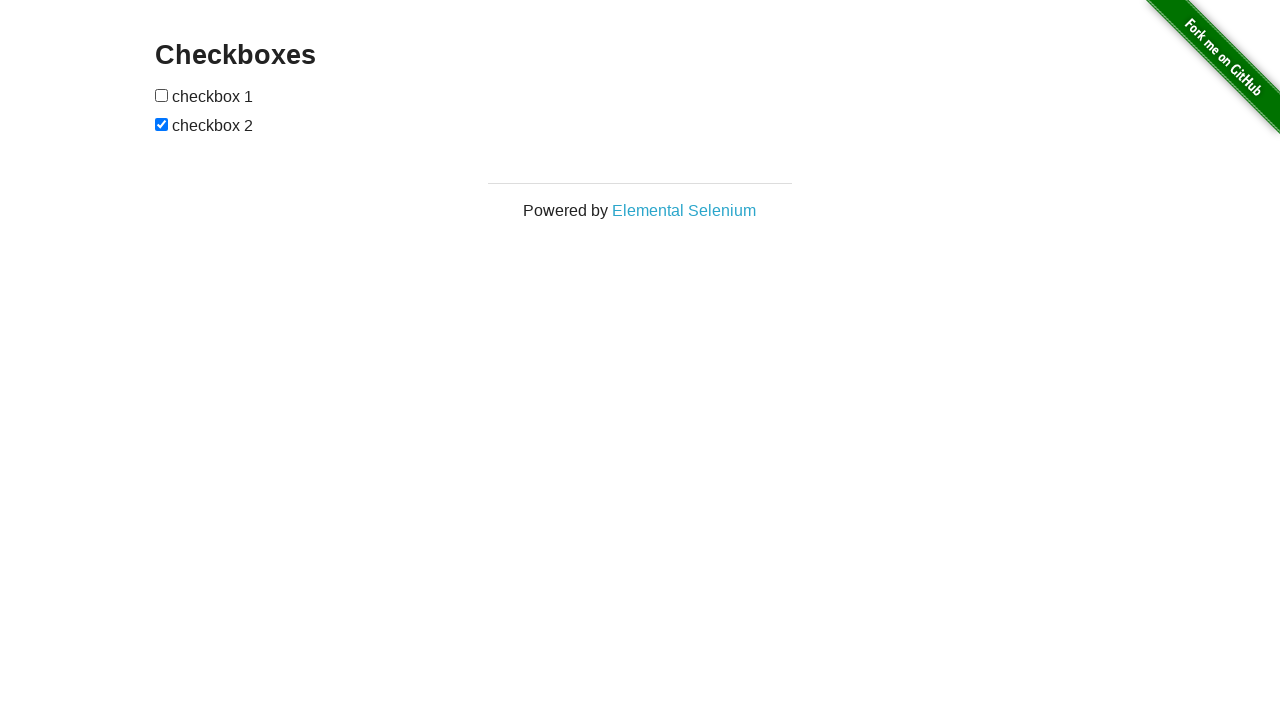

Clicked second checkbox to uncheck it at (162, 124) on xpath=//form[@id='checkboxes']/input >> nth=1
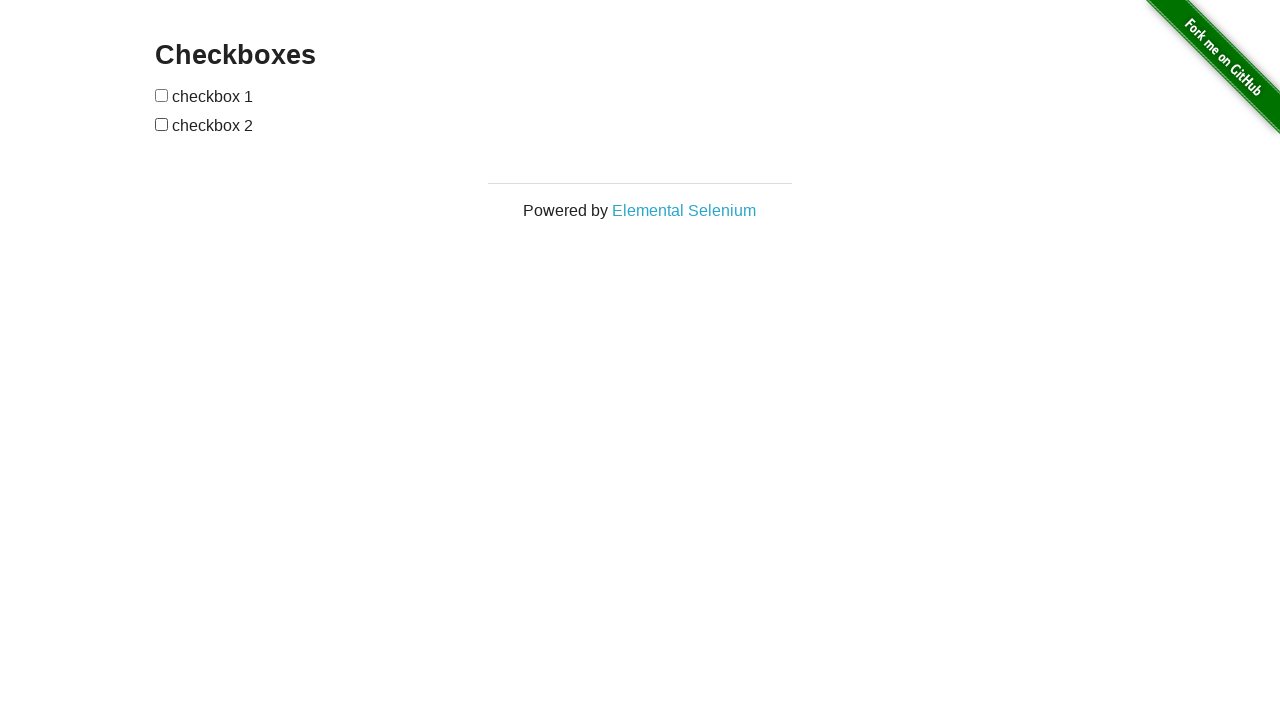

Second checkbox is now unchecked
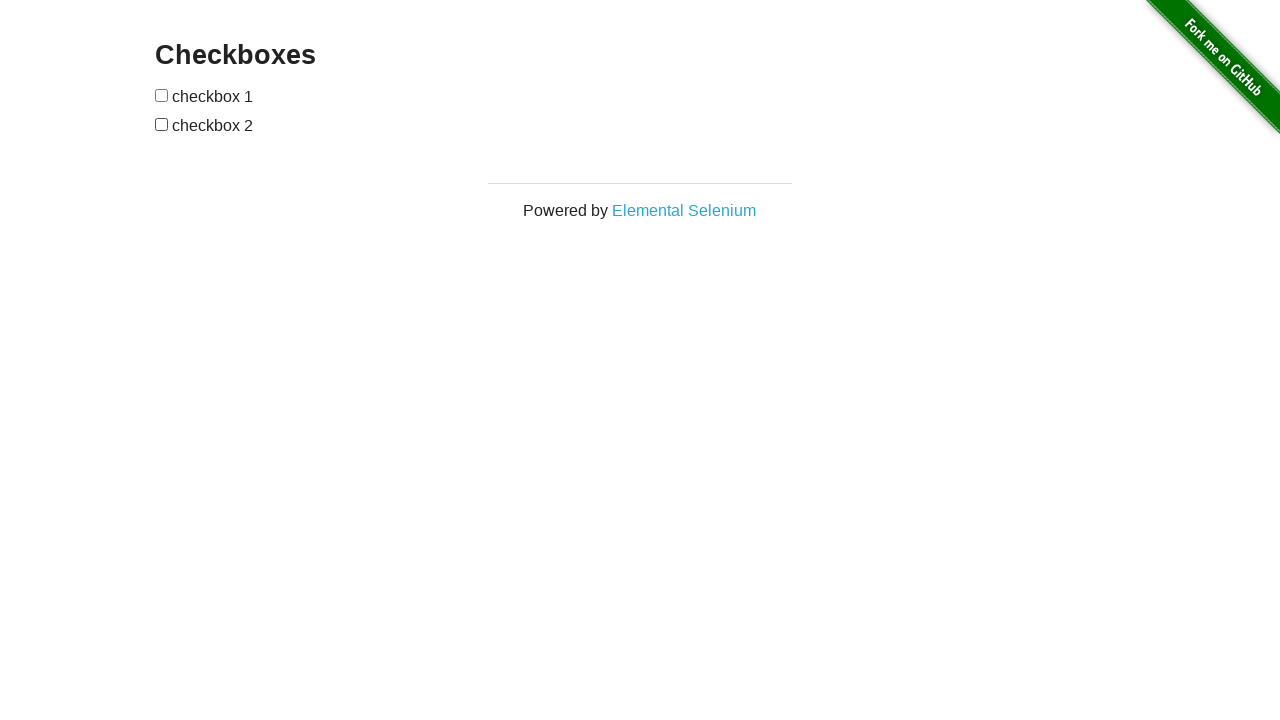

Clicked second checkbox to check it at (162, 124) on xpath=//form[@id='checkboxes']/input >> nth=1
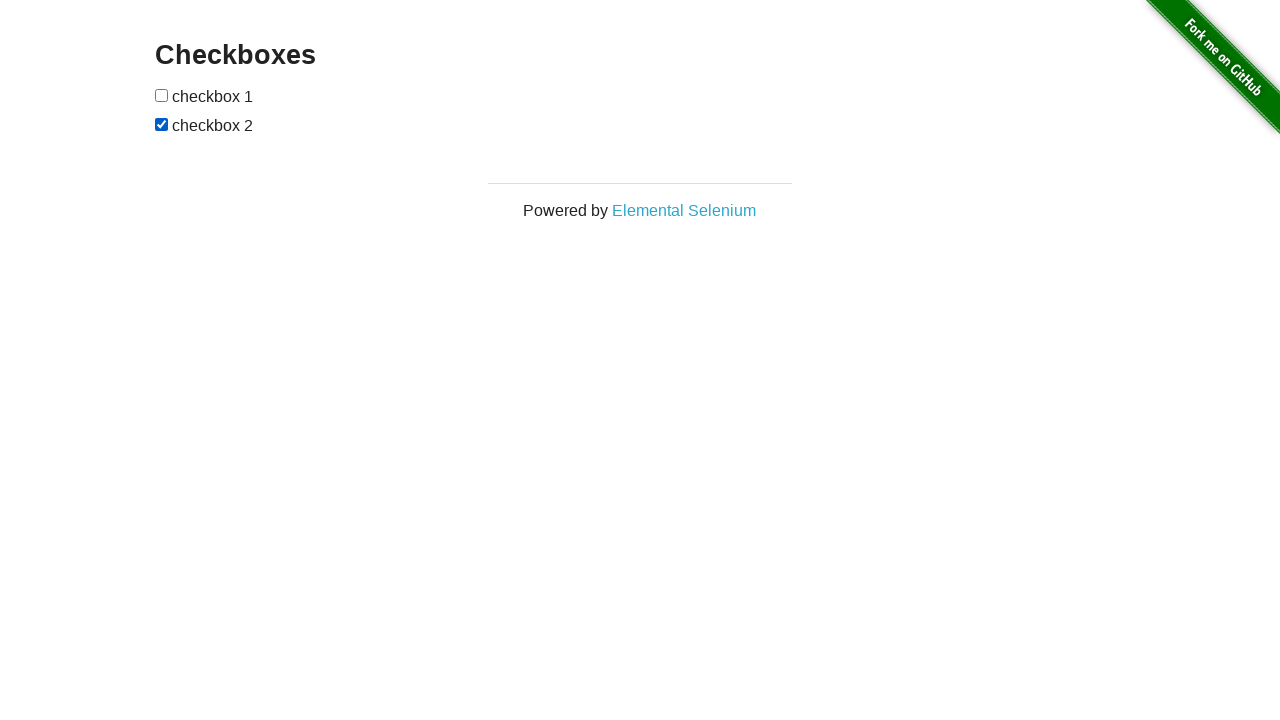

Second checkbox is now checked
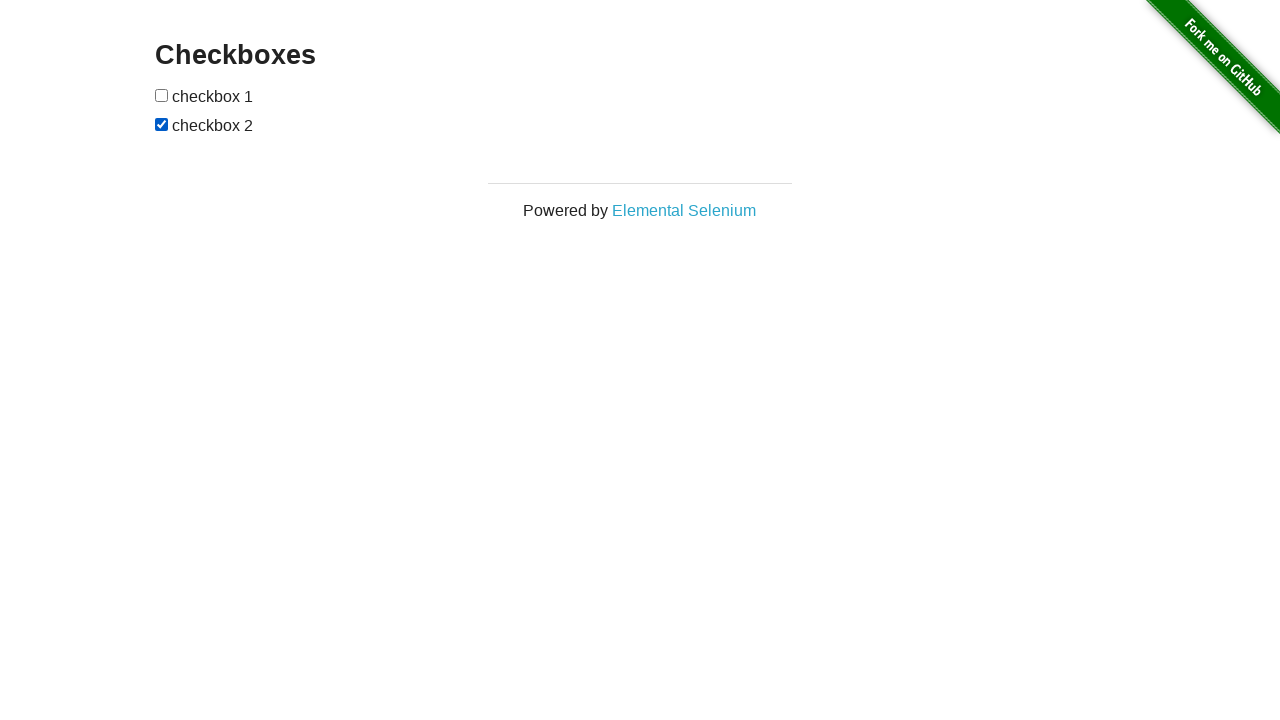

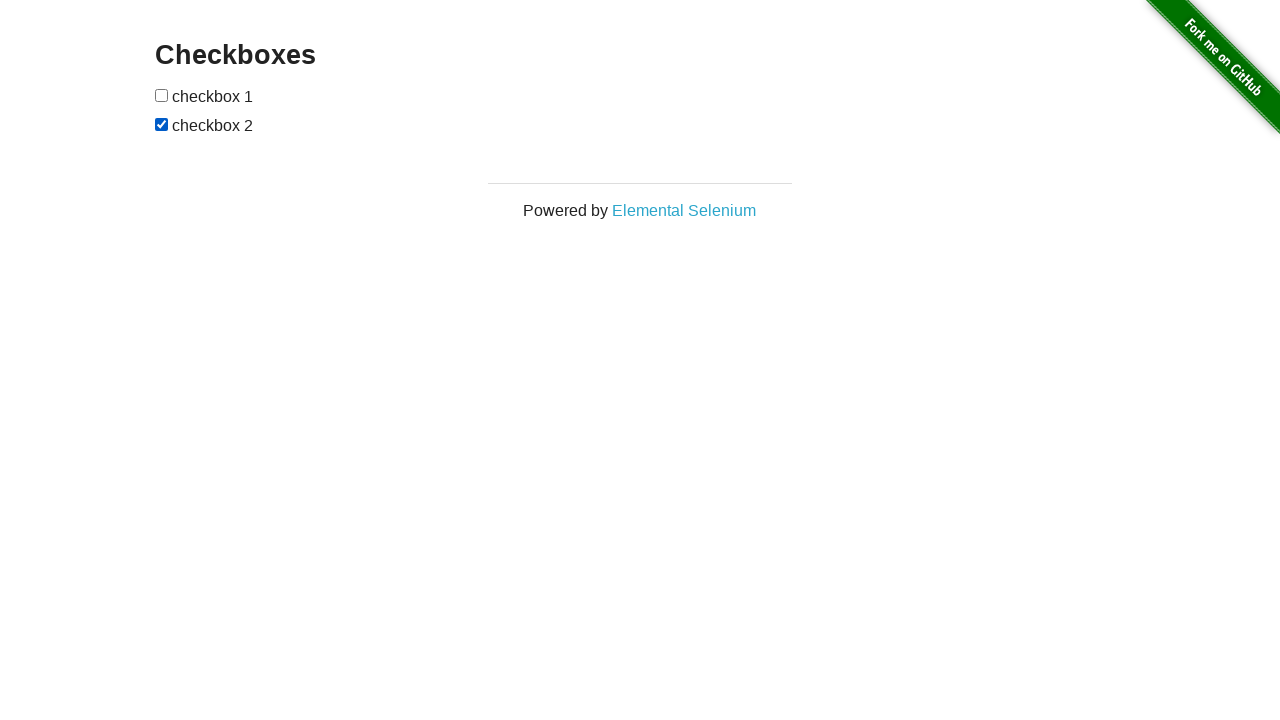